Tests input field functionality by entering text using both standard sendKeys and Actions class sendKeys methods

Starting URL: https://www.leafground.com/input.xhtml

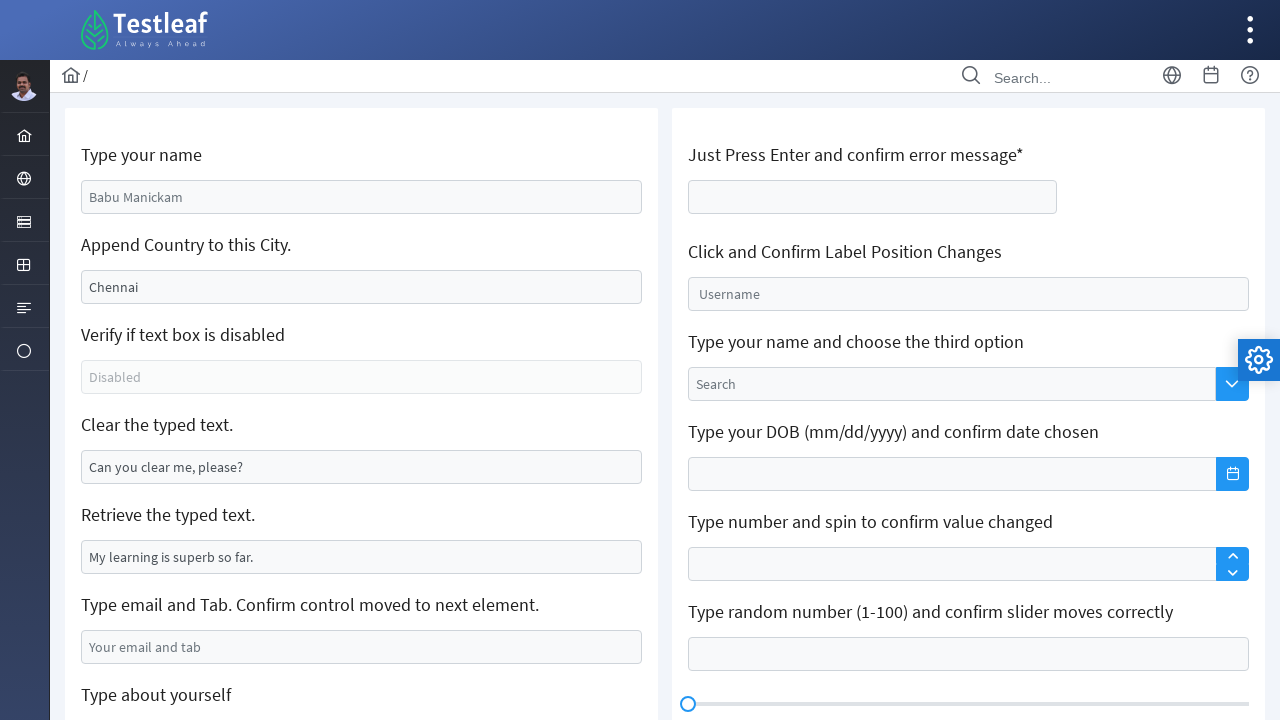

Located input field for 'Just Press Enter and confirm error message' section
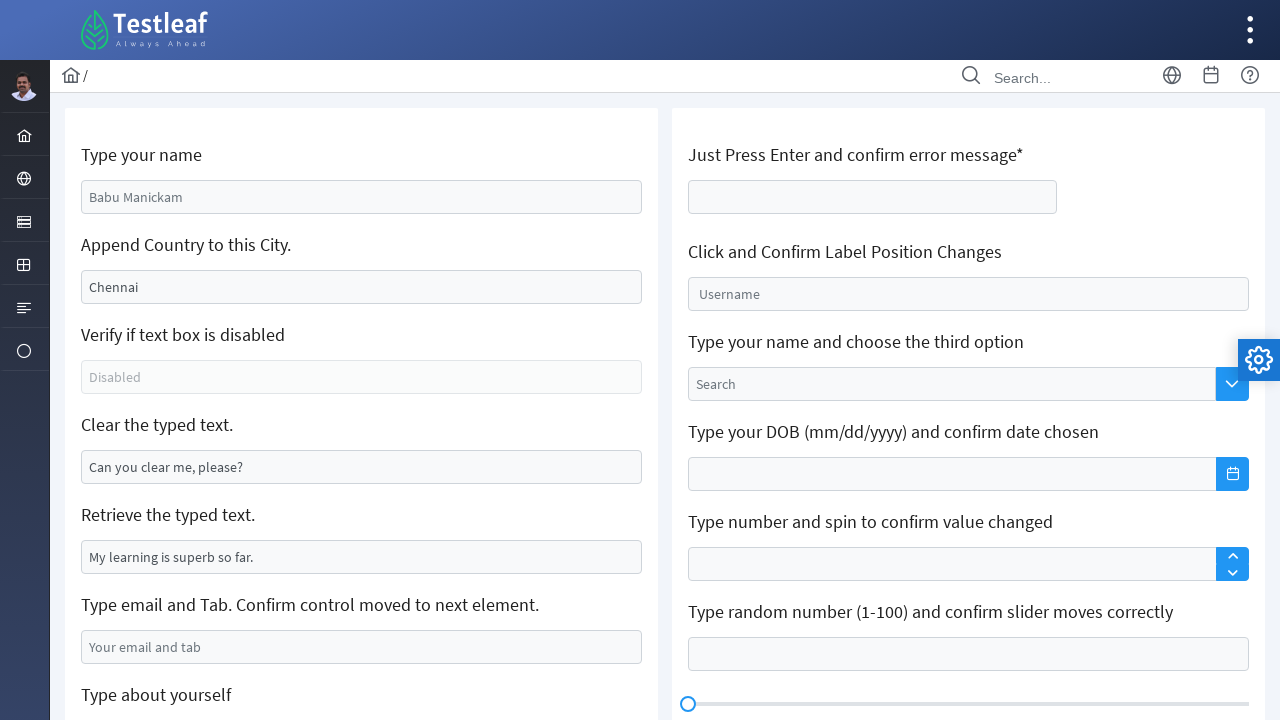

Filled input field with 'mynameishelloworldmynameishelloworld' using fill method on xpath=//h5[text()='Just Press Enter and confirm error message*']/following-sibli
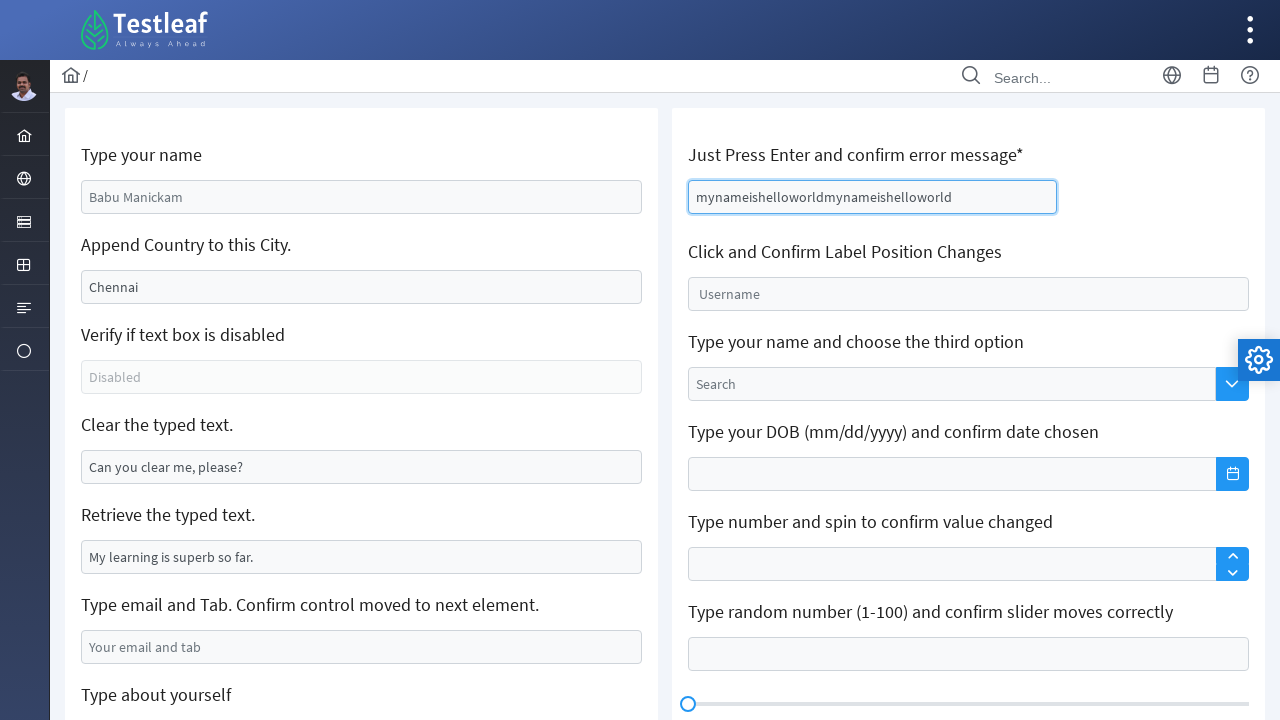

Appended 'mynameisnothelloworldmynameisnothelloworld' using type method on xpath=//h5[text()='Just Press Enter and confirm error message*']/following-sibli
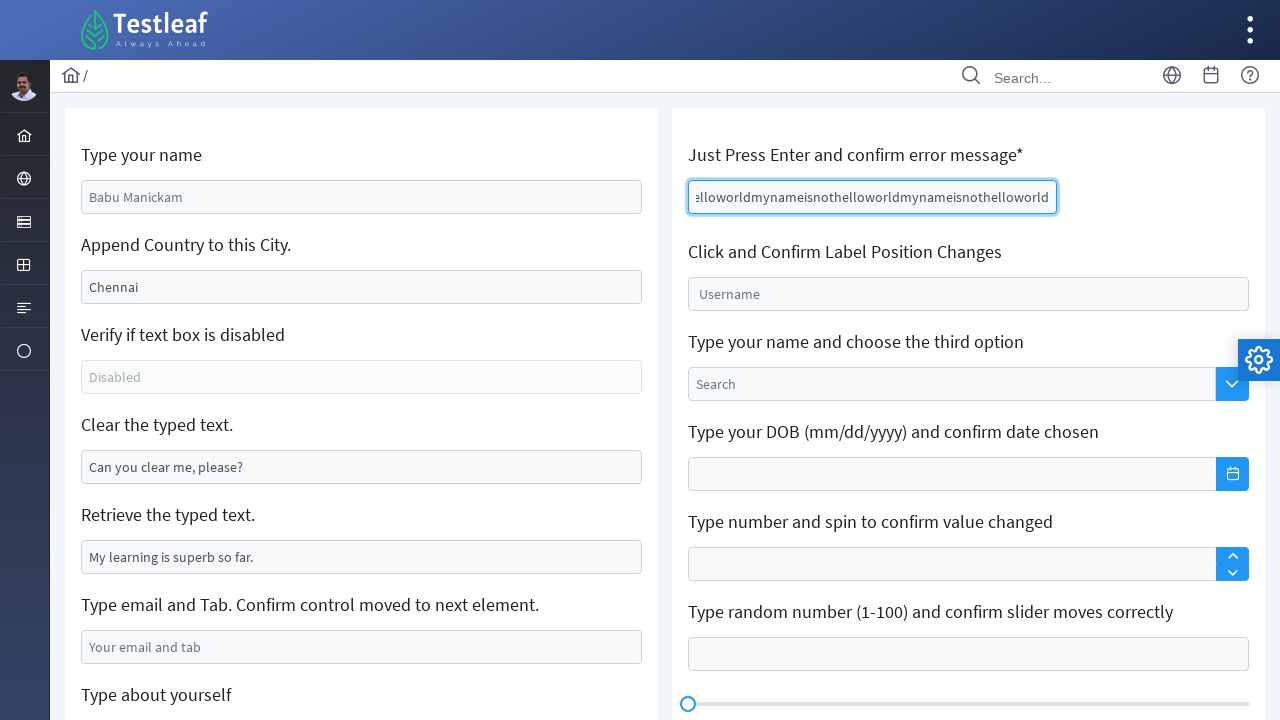

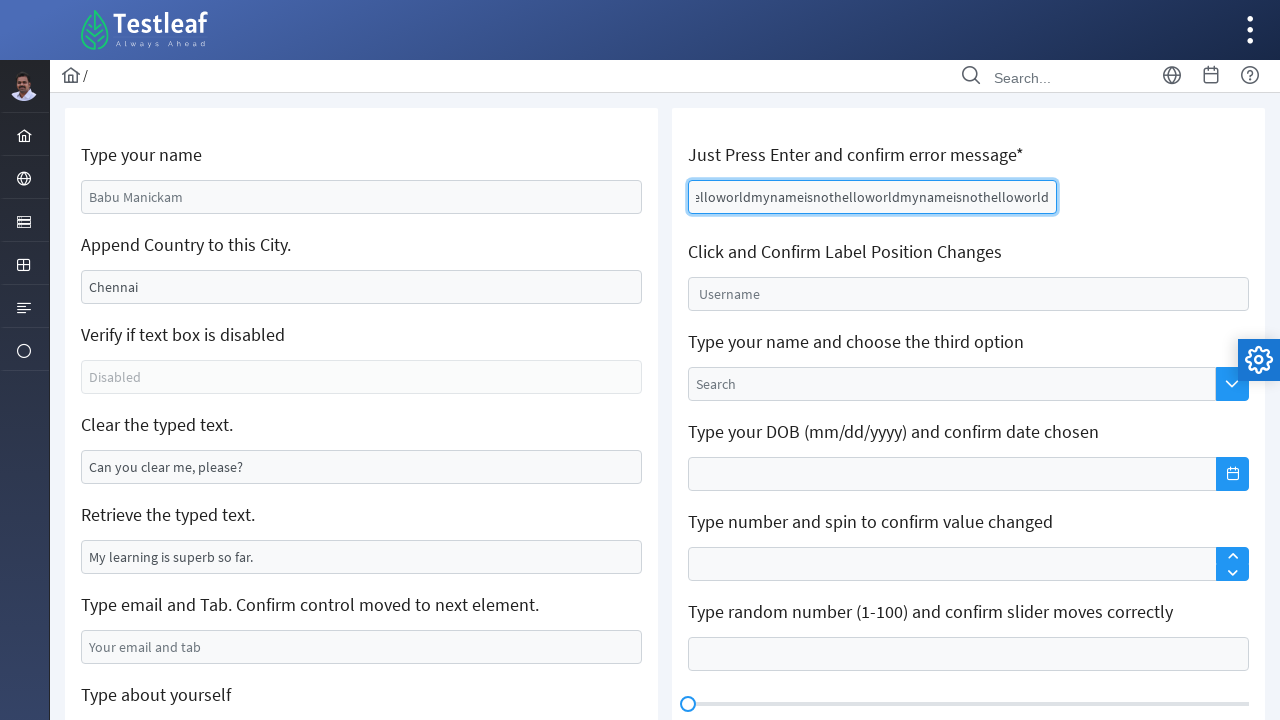